Tests an e-commerce site by searching for products with "ca" keyword and adding the second item to cart

Starting URL: https://rahulshettyacademy.com/seleniumPractise/#/

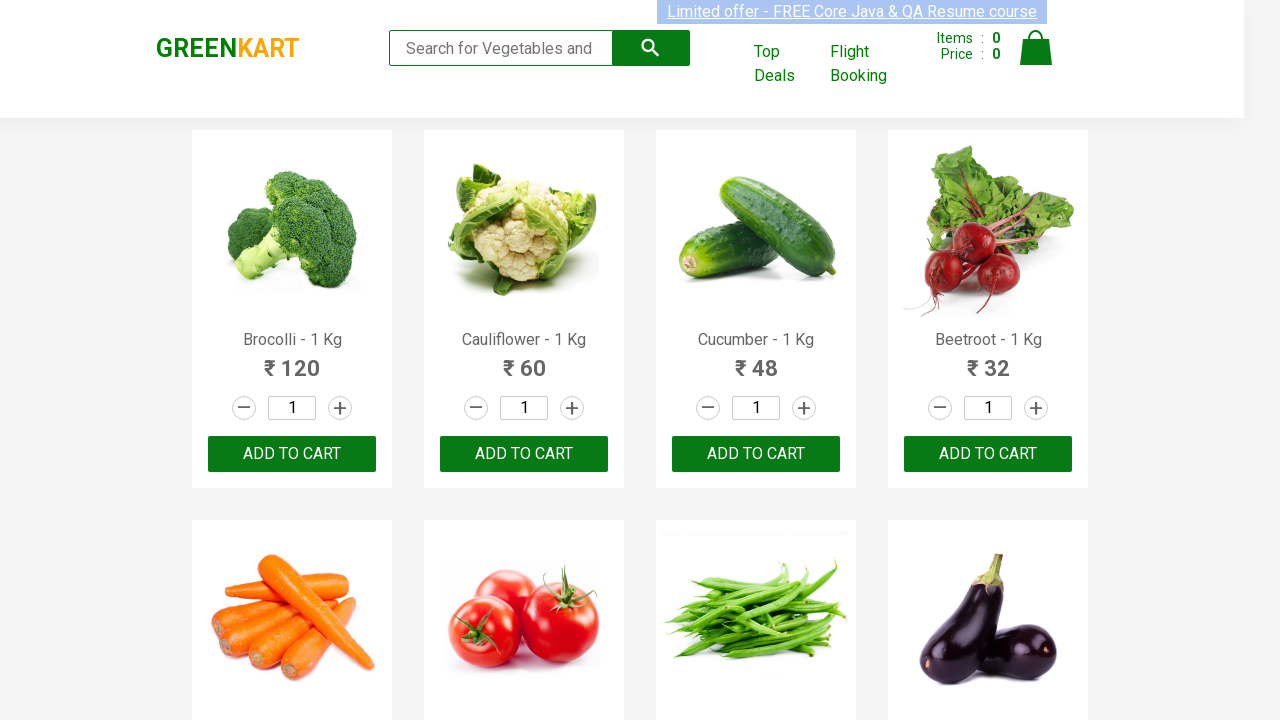

Verified page title is 'GreenKart - veg and fruits kart'
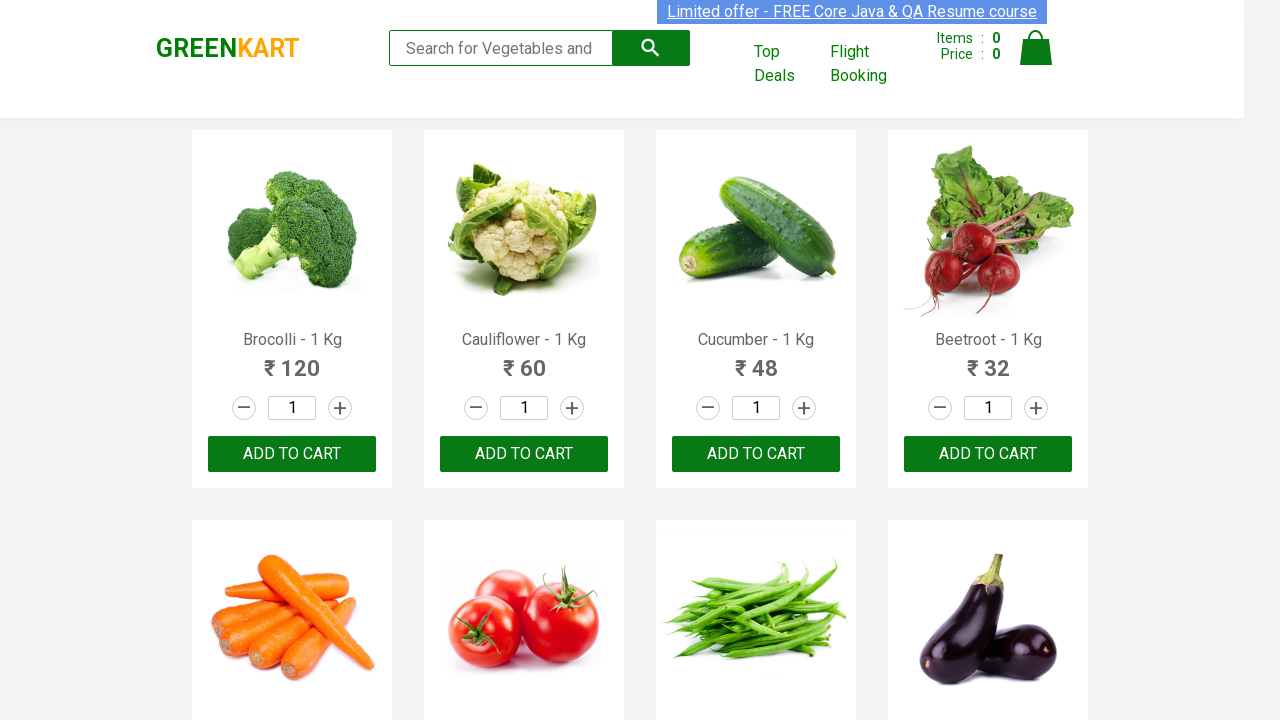

Filled search field with 'ca' keyword on .search-keyword
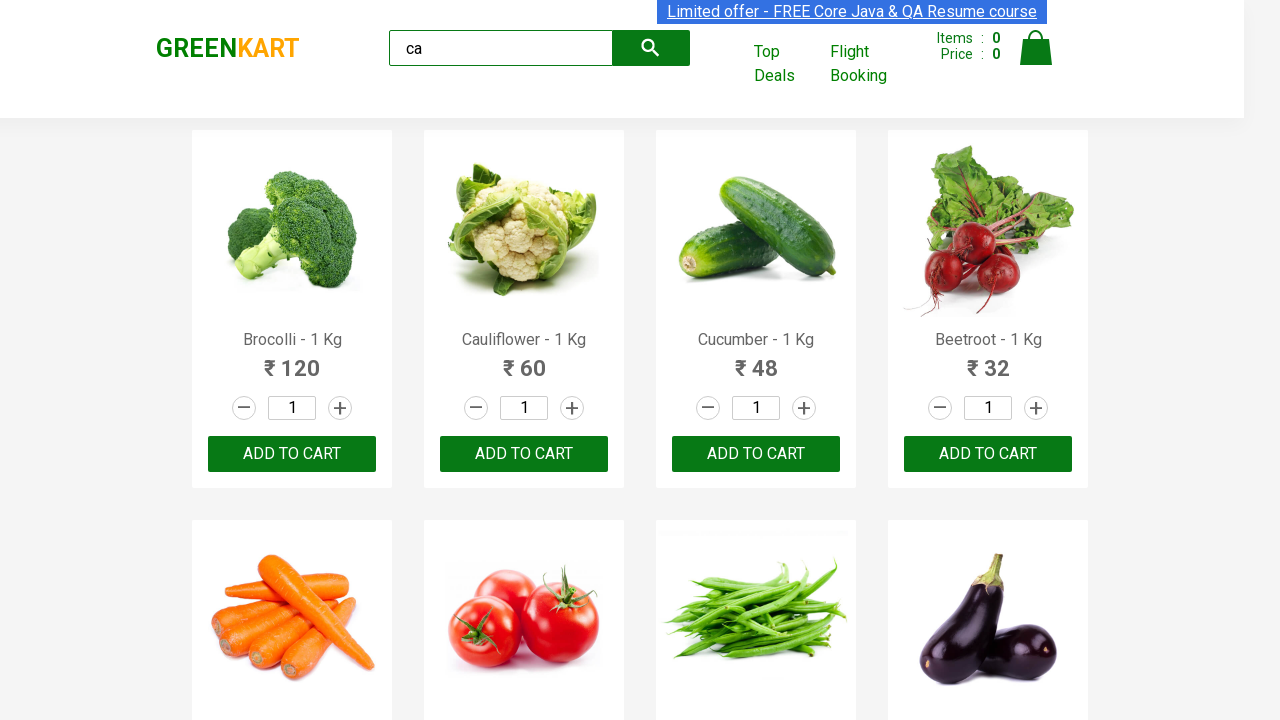

Waited for search results to filter
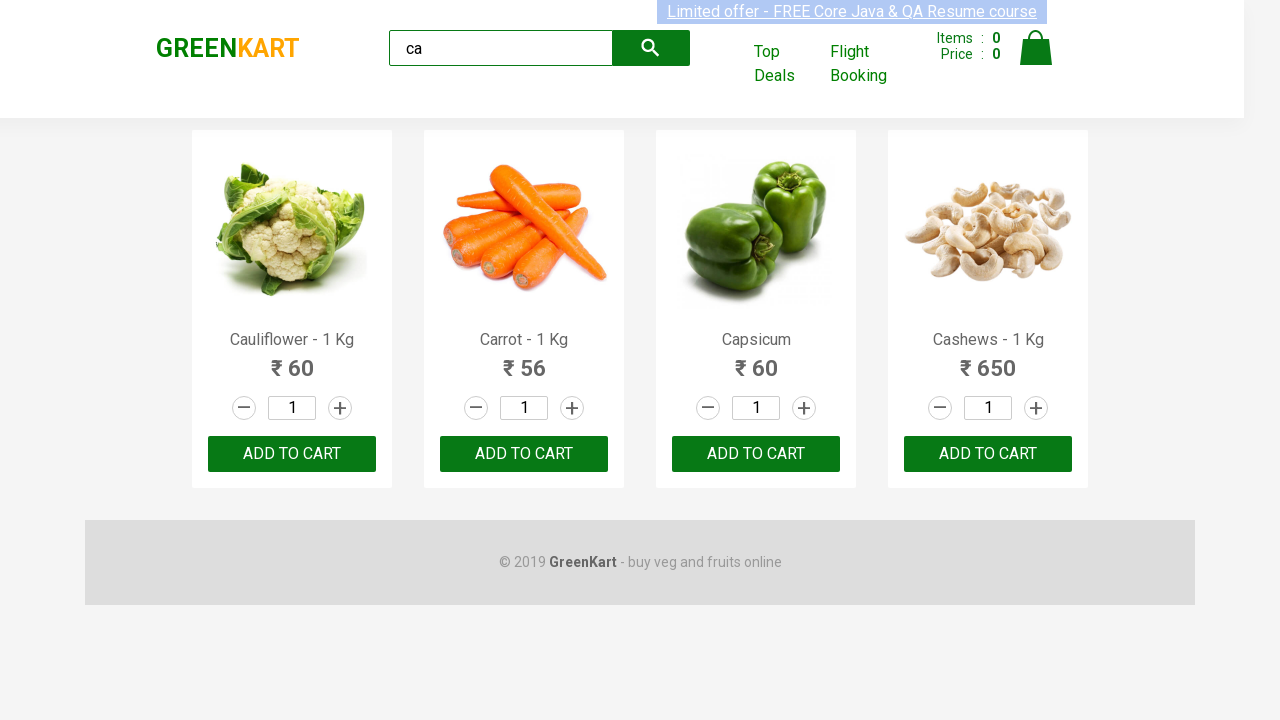

Verified 4 products are displayed after filtering by 'ca' keyword
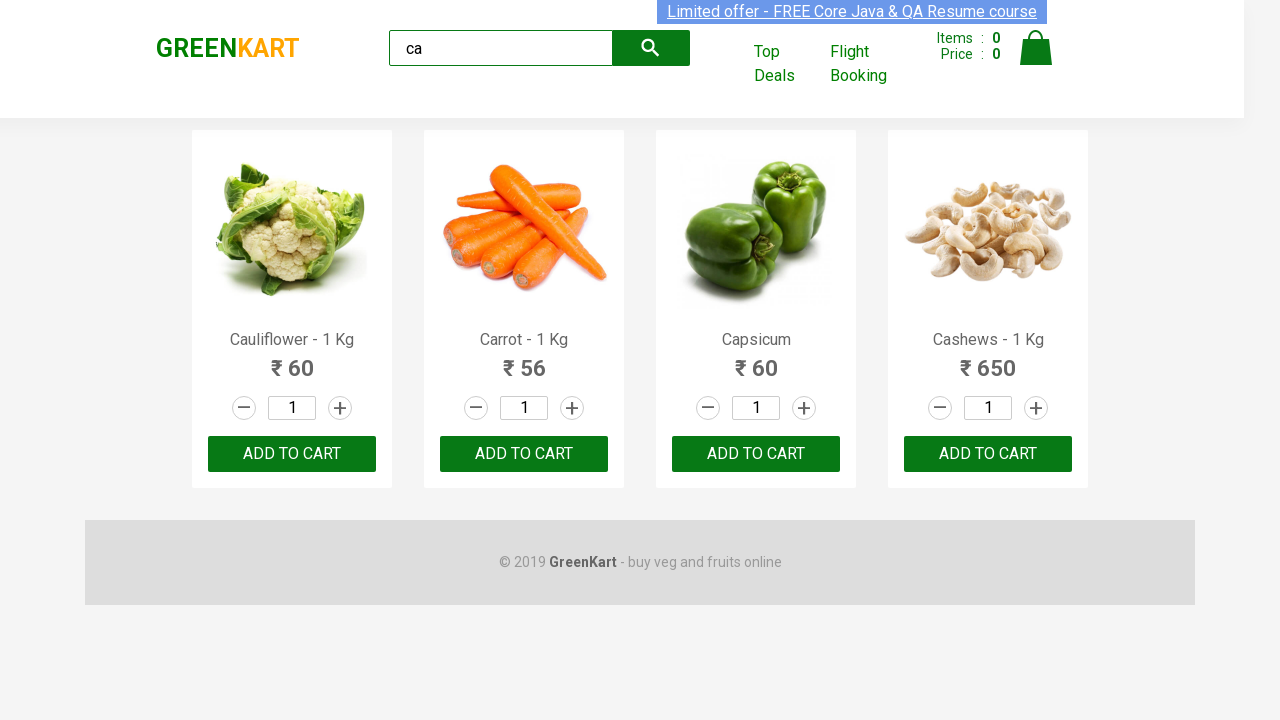

Clicked 'ADD TO CART' button for the second product at (524, 454) on :nth-child(2) > .product-action > button
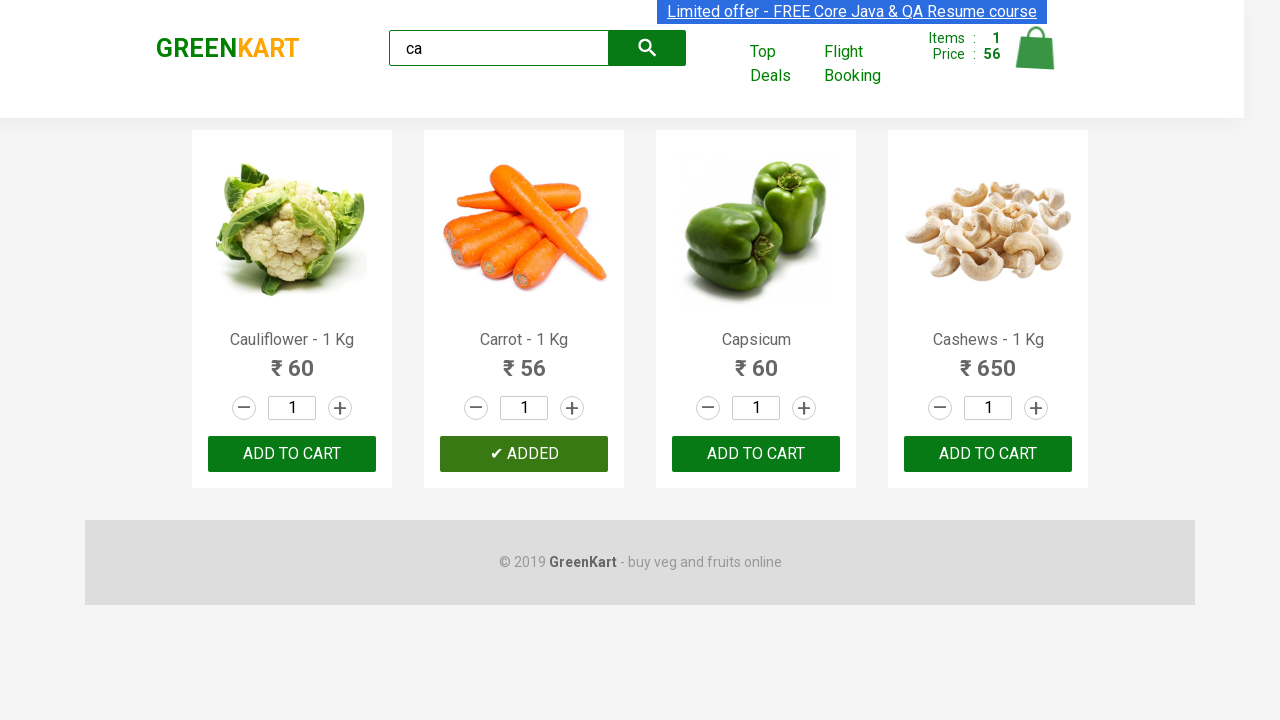

Verified second product was added to cart (button text changed to 'ADDED')
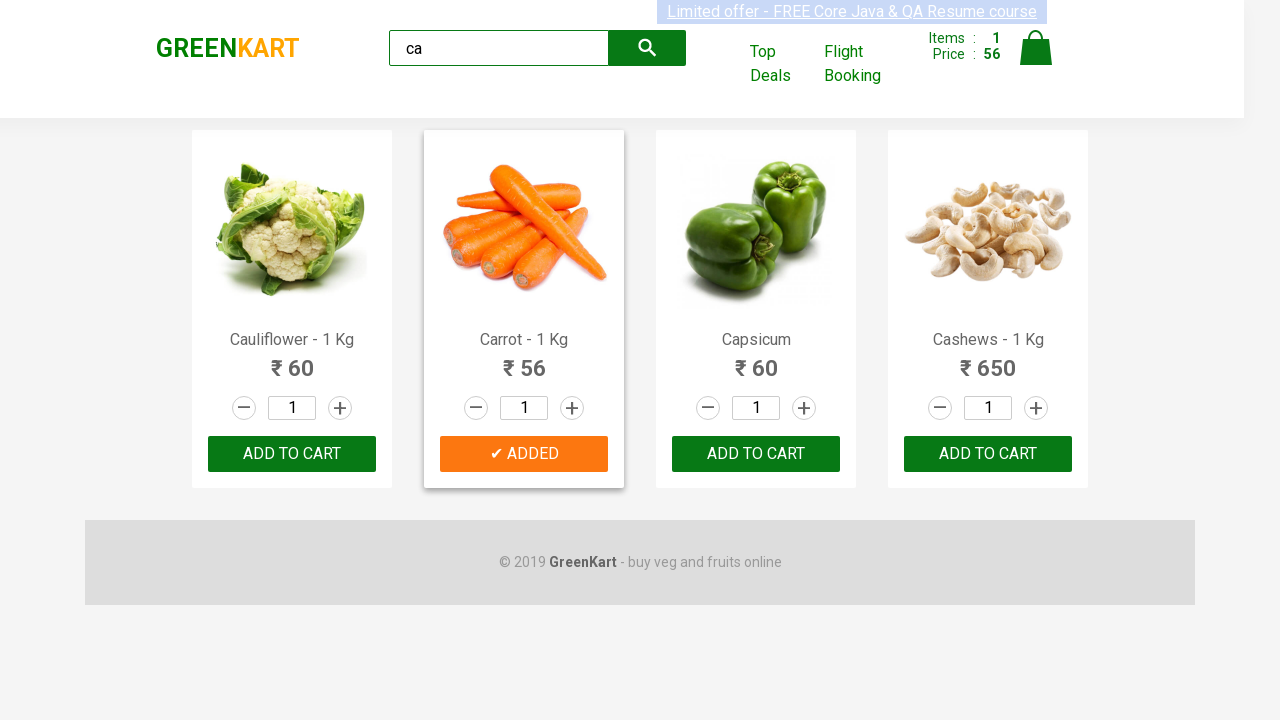

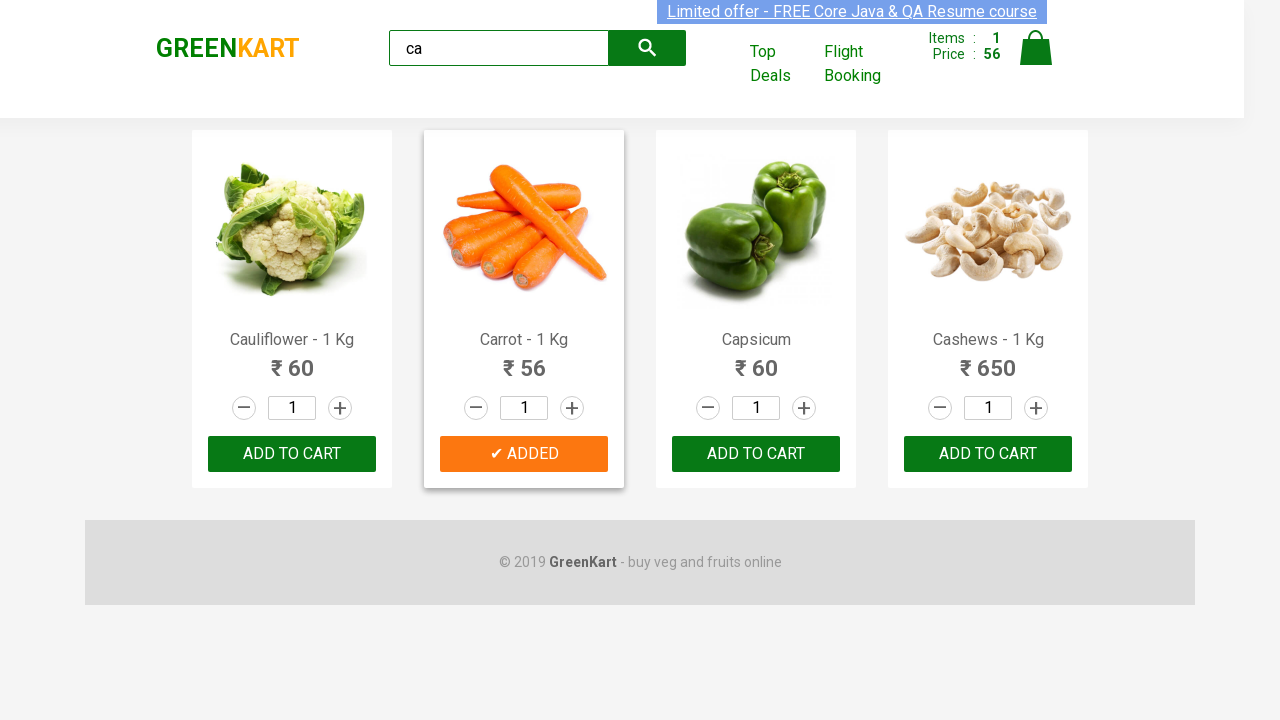